Navigates to the FreeCRM classic website and verifies the page loads successfully

Starting URL: https://classic.freecrm.com

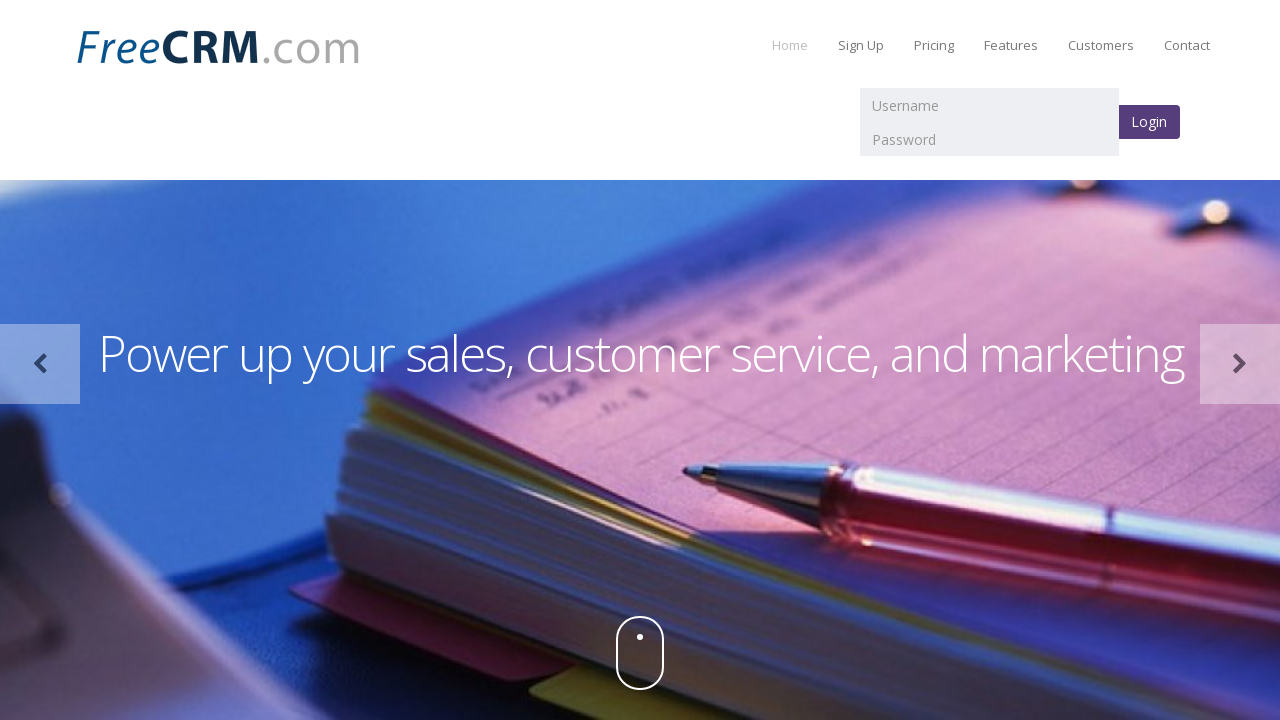

Waited for page to reach networkidle state
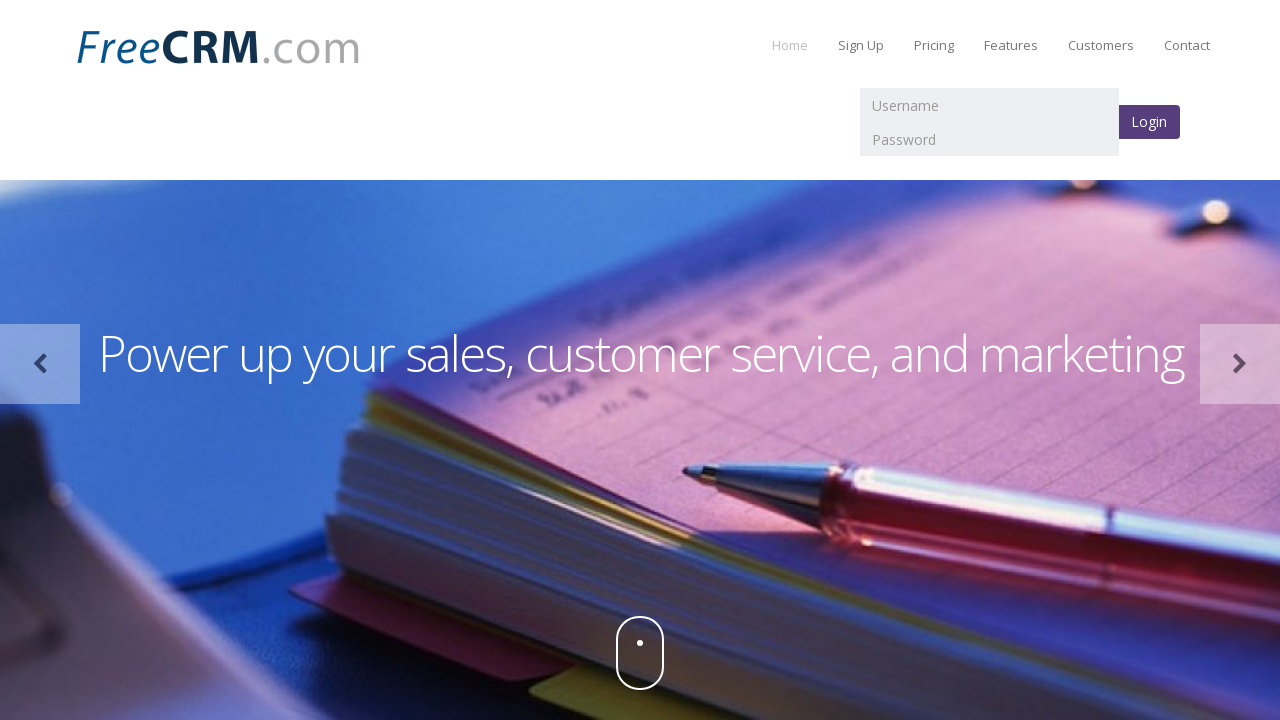

Verified body element is visible on FreeCRM classic website
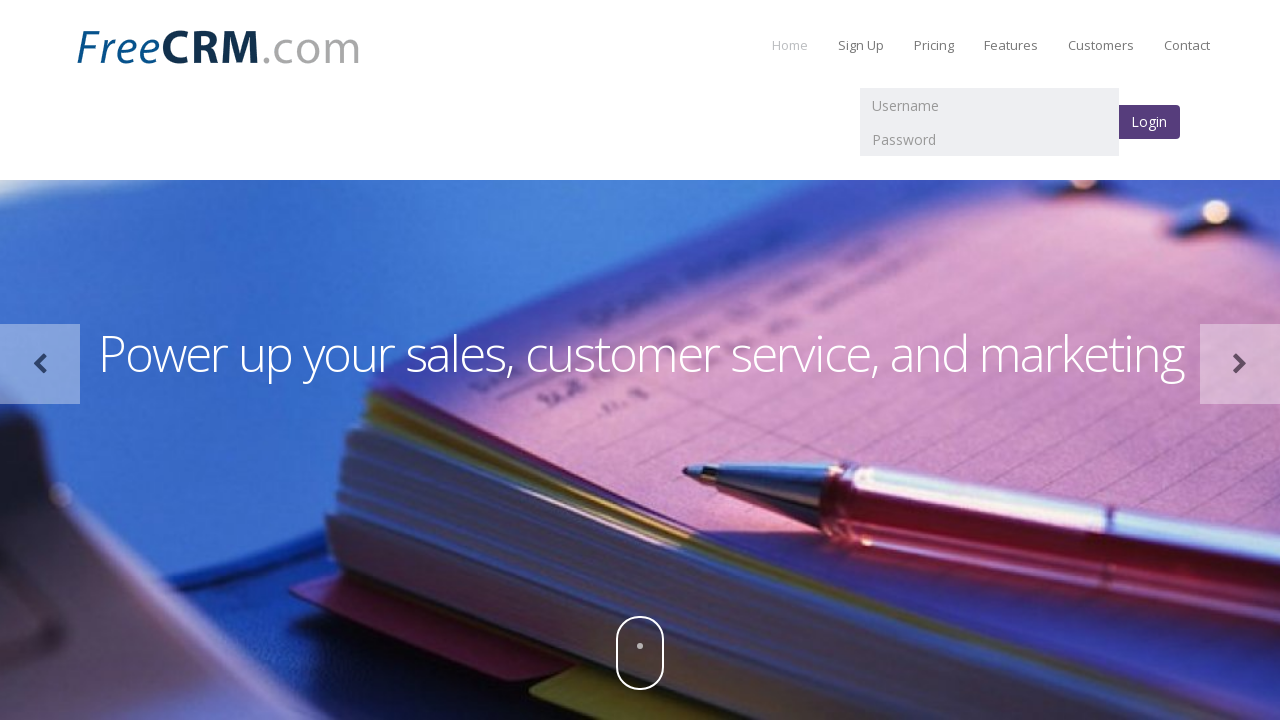

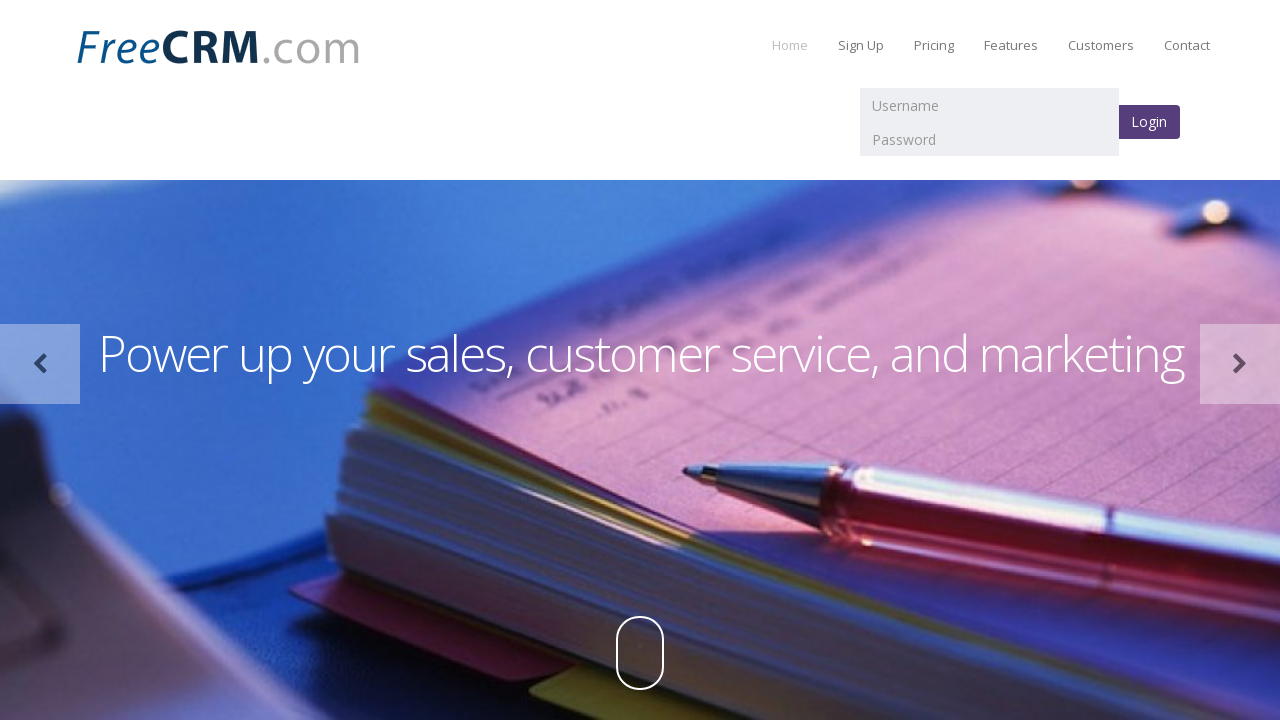